Tests a simple form by filling in first name, last name, city, and country fields using different element locator strategies, then submits the form by clicking a button.

Starting URL: http://suninjuly.github.io/simple_form_find_task.html

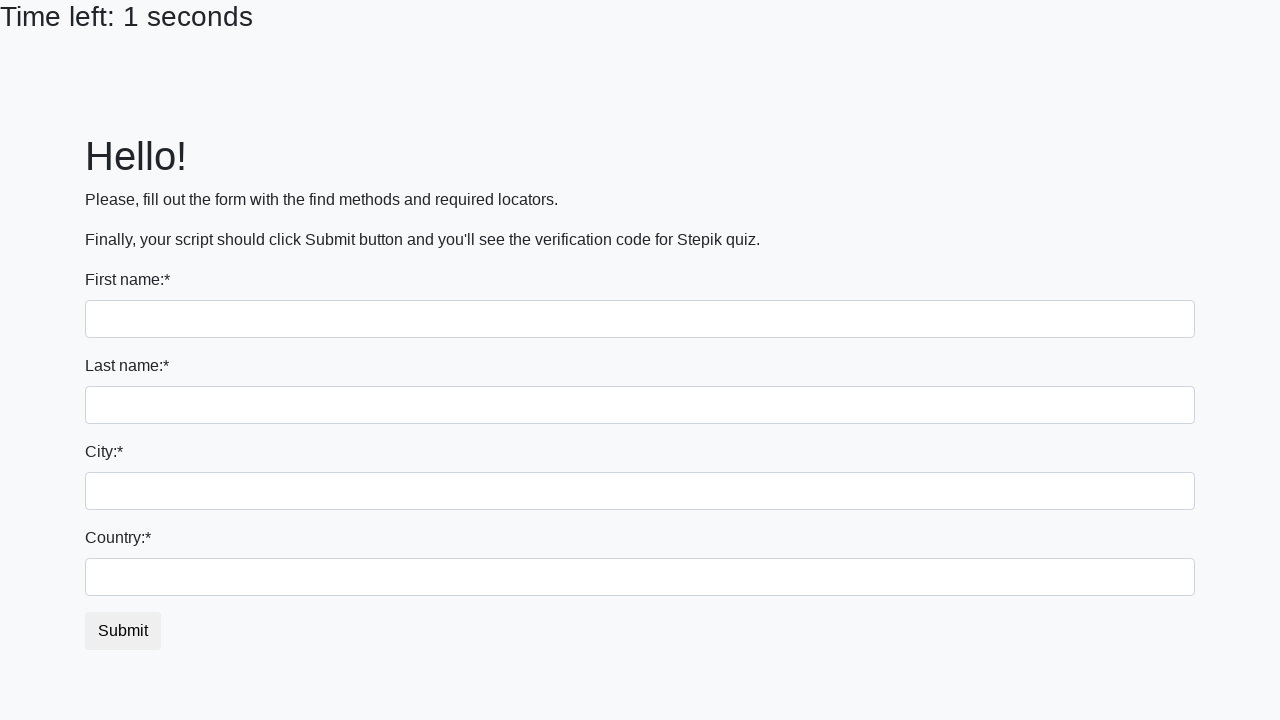

Filled first name field with 'Alyona' using first input locator on input >> nth=0
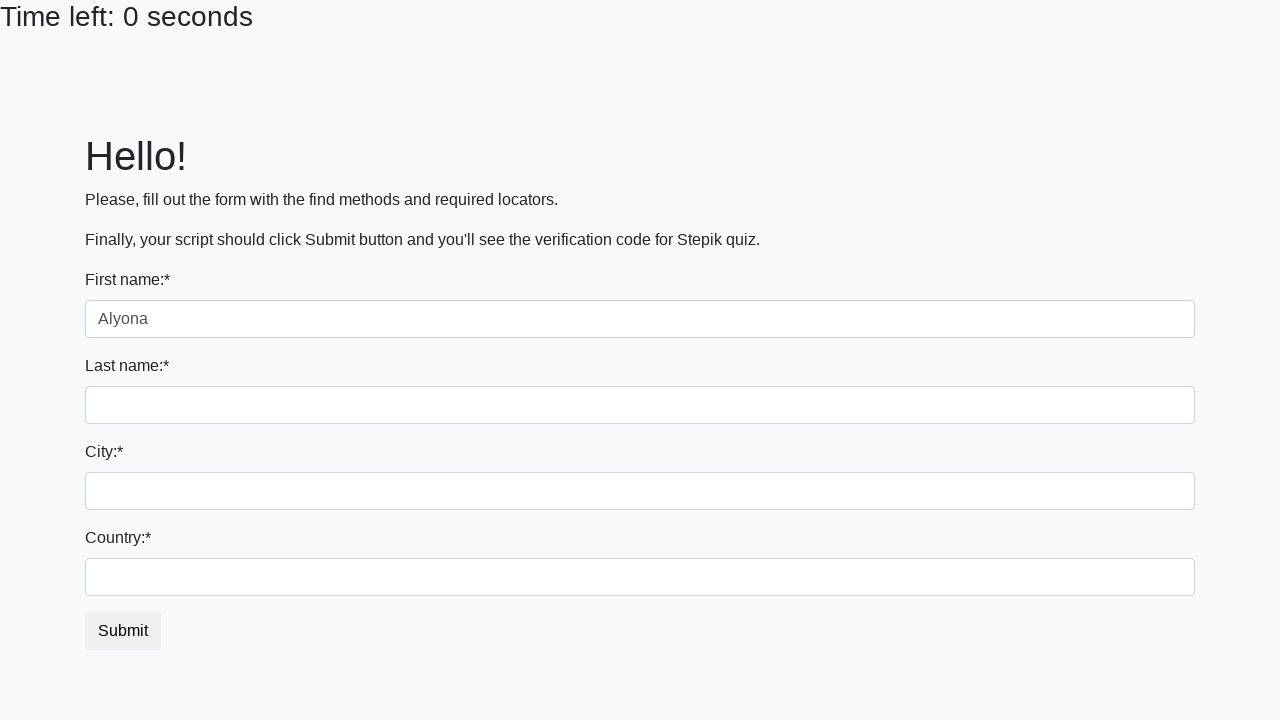

Filled last name field with 'Shishkina' using name attribute on input[name='last_name']
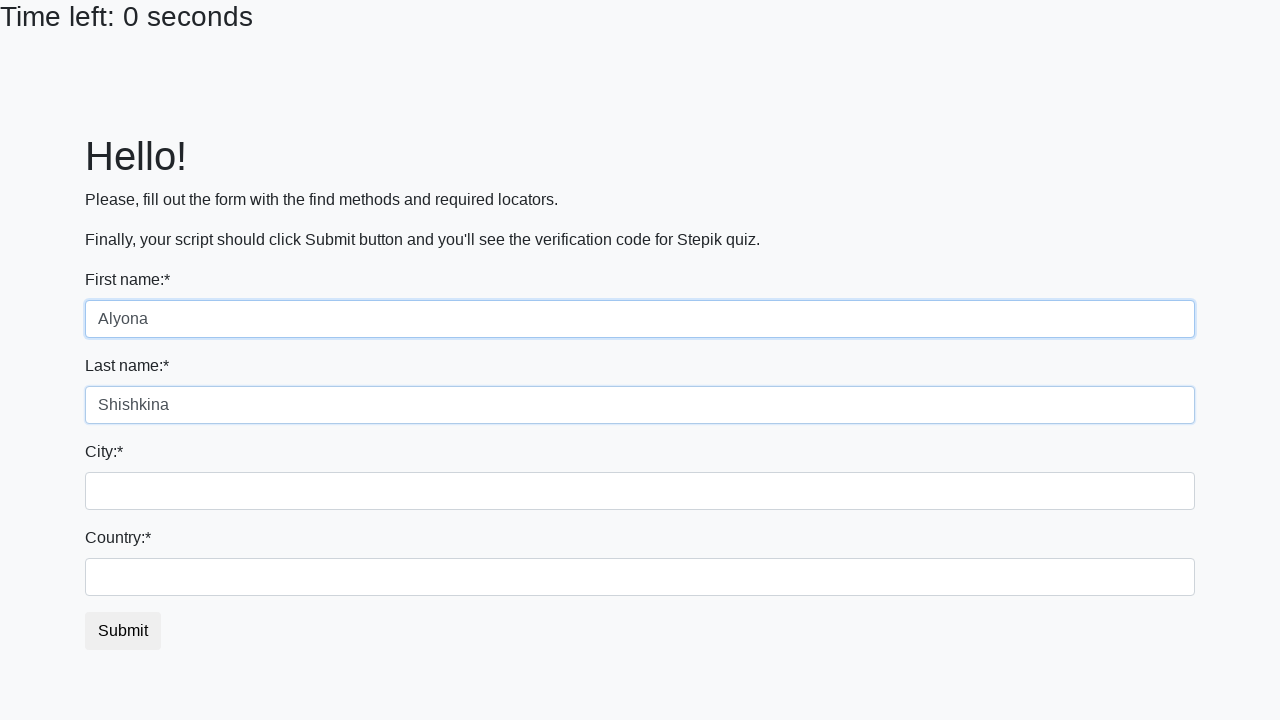

Filled city field with 'Spb' using class selector on .city
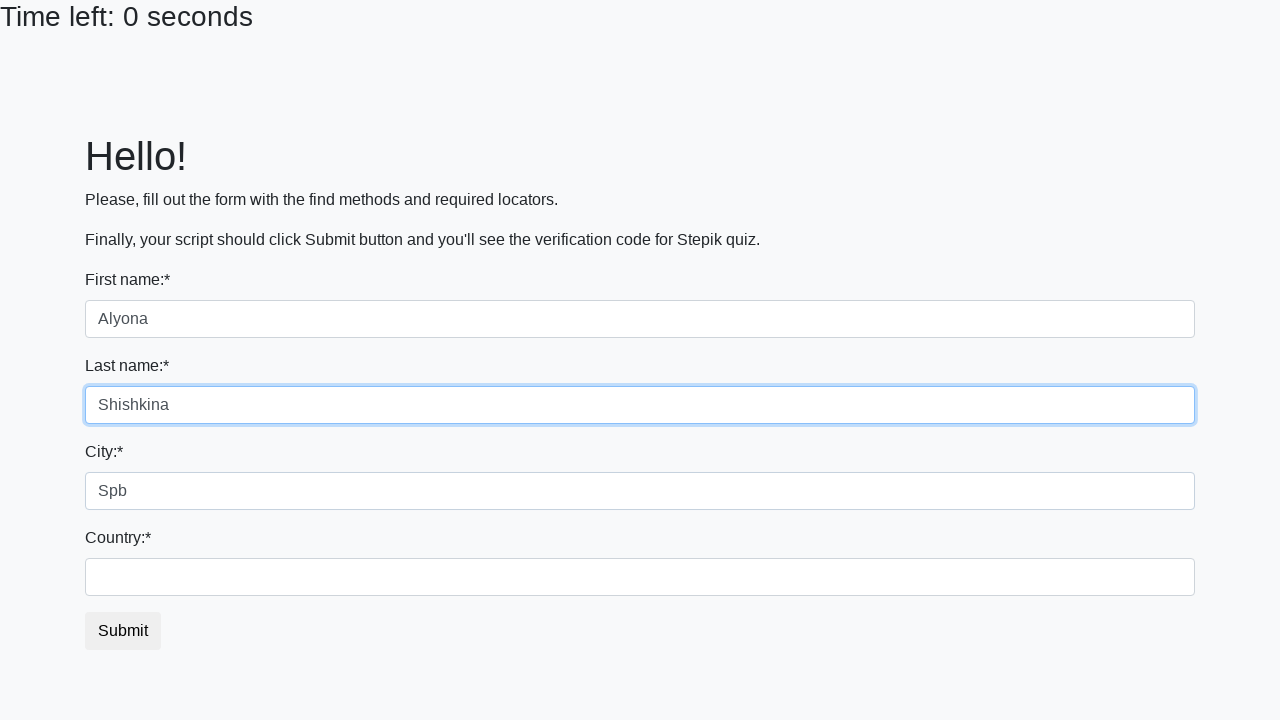

Filled country field with 'RF' using id selector on #country
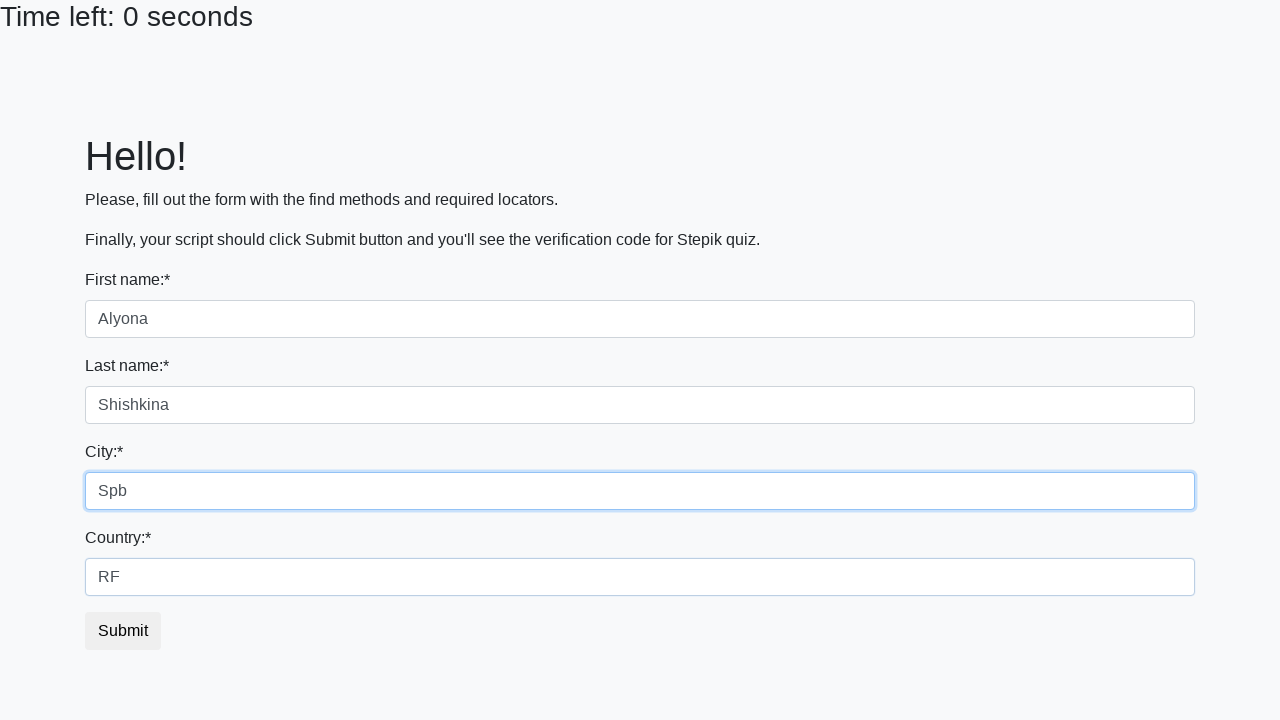

Clicked the submit button to submit the form at (123, 631) on button.btn
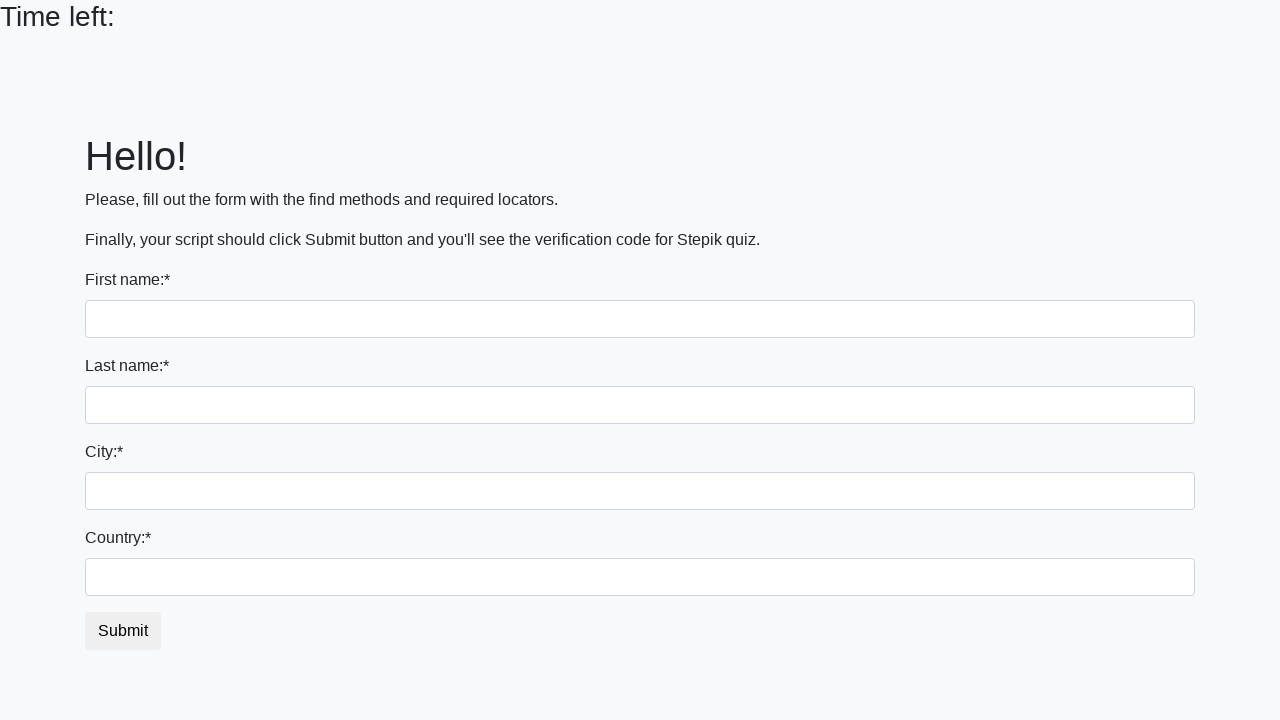

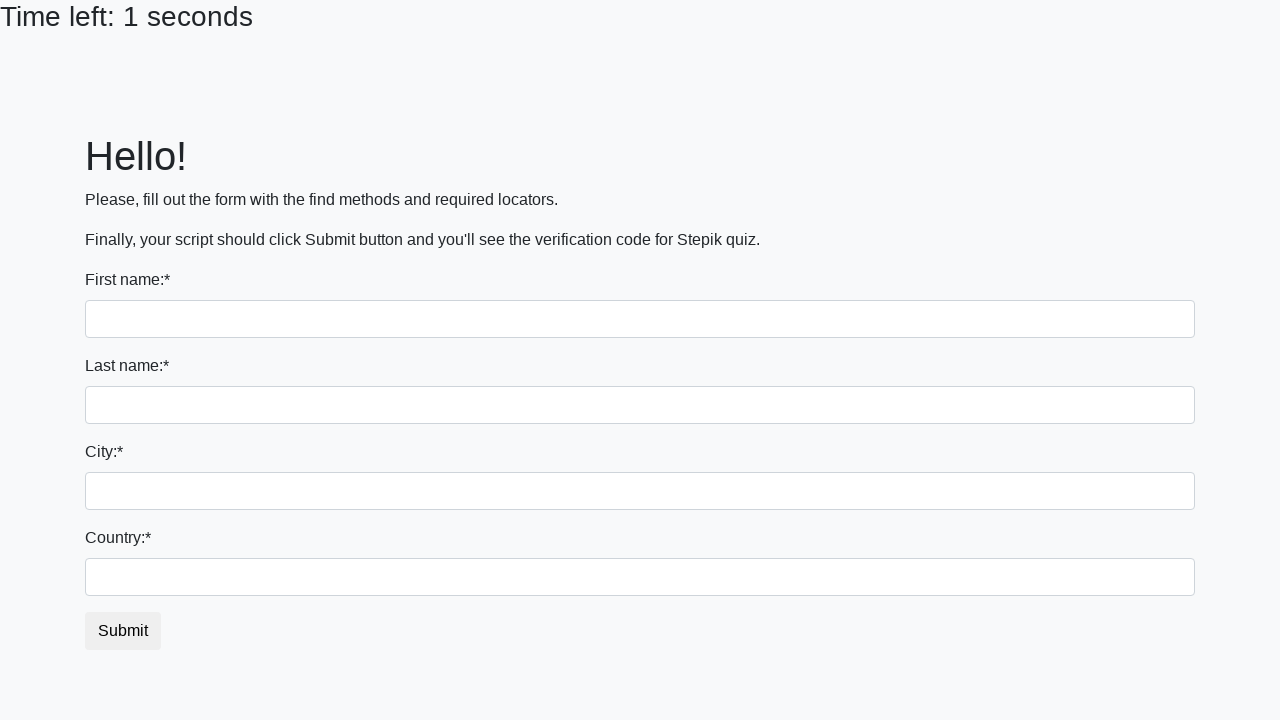